Navigates to Products page and clicks on View Product for the first product

Starting URL: http://automationexercise.com

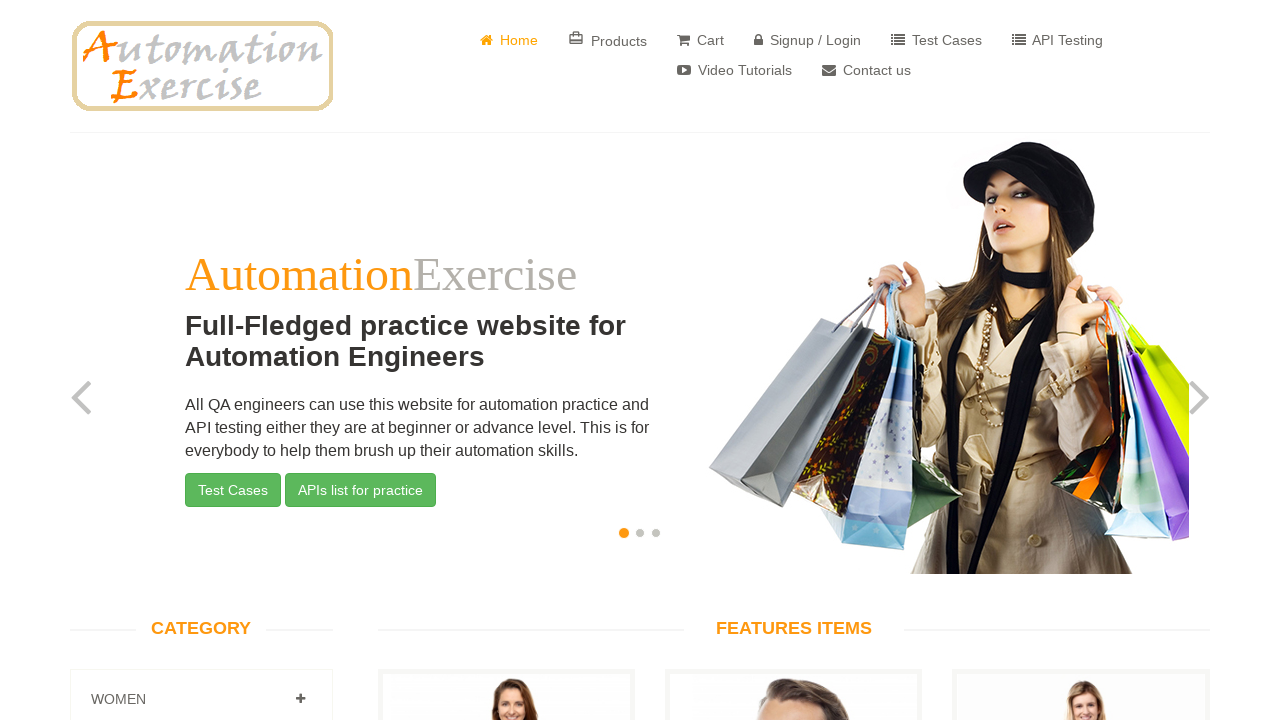

Clicked on Products page navigation at (576, 38) on xpath=//i[@class='material-icons card_travel']
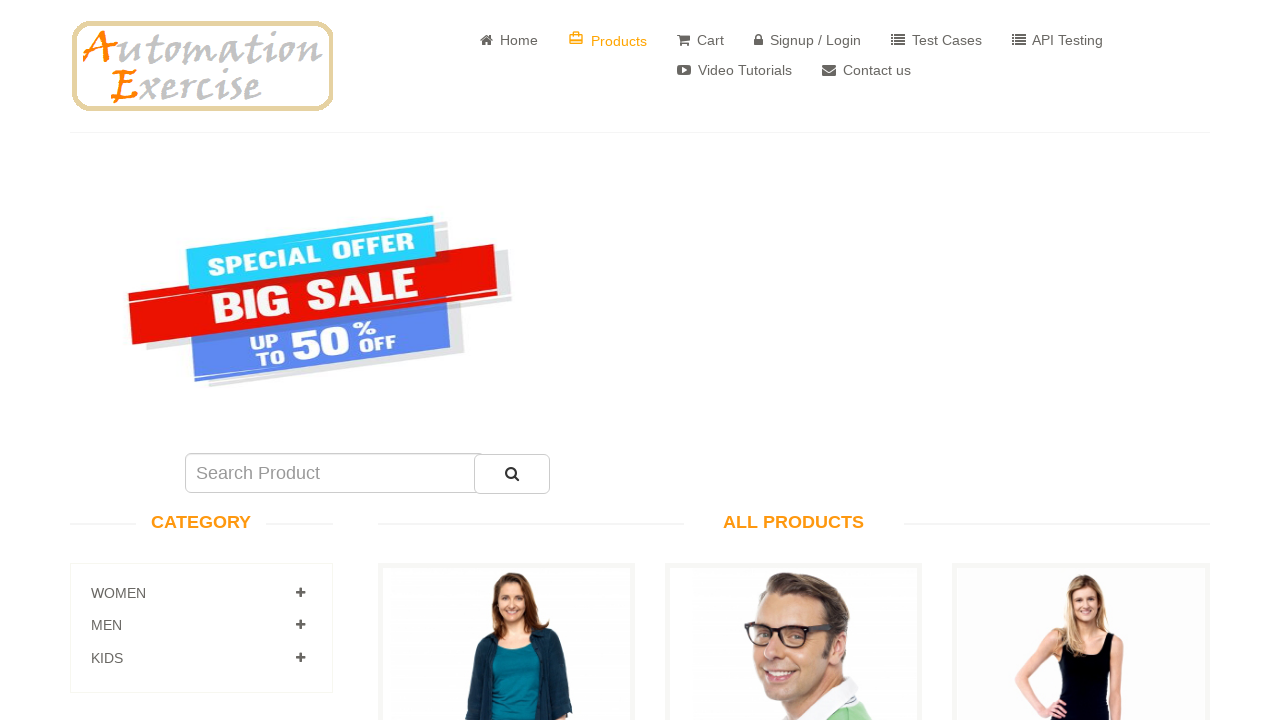

Clicked View Product for the first product at (506, 361) on (//a[@style='color: brown;'])[1]
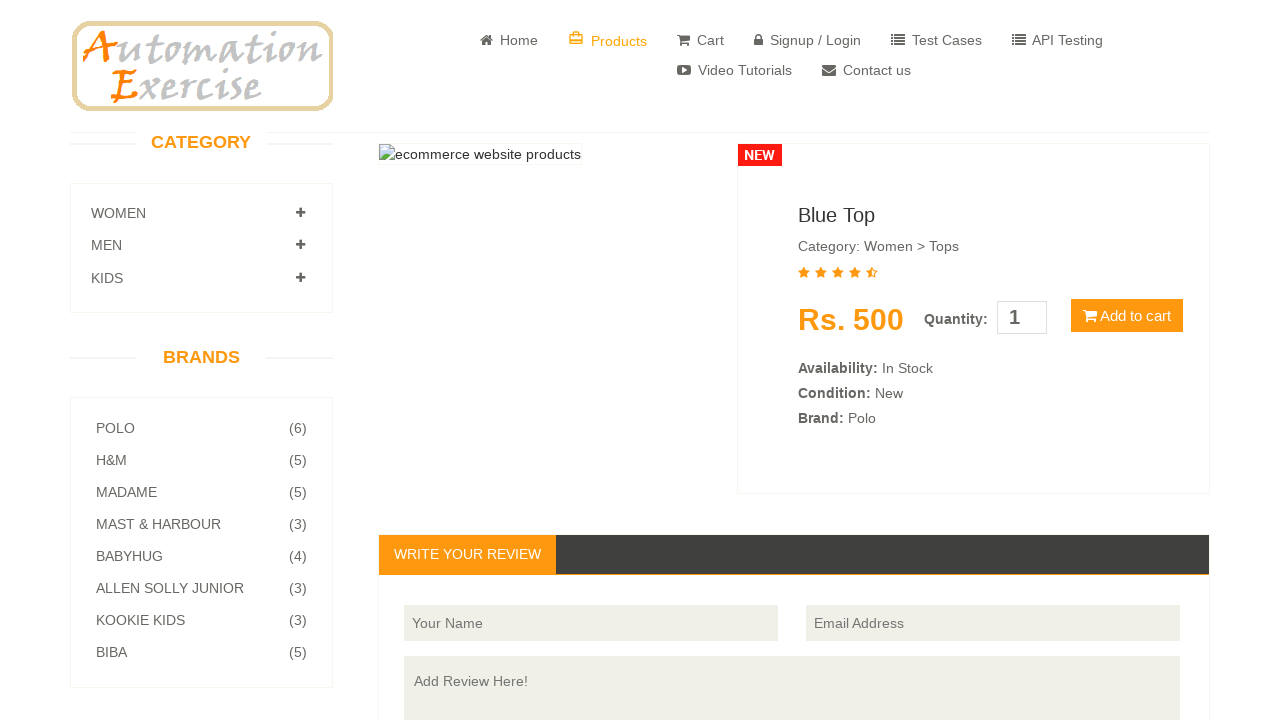

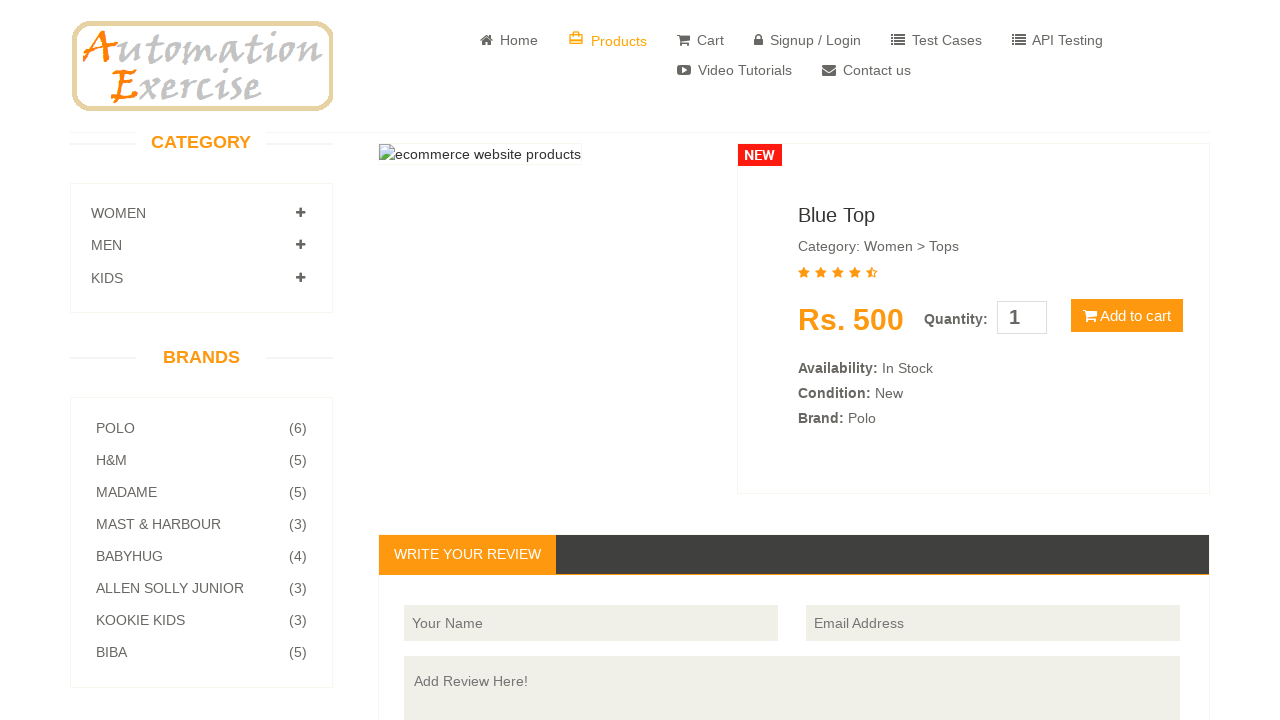